Tests MakeMyTrip flight search with special character in To field (Lu@know) - verifies form handles invalid special characters in destination

Starting URL: https://www.makemytrip.com/flights

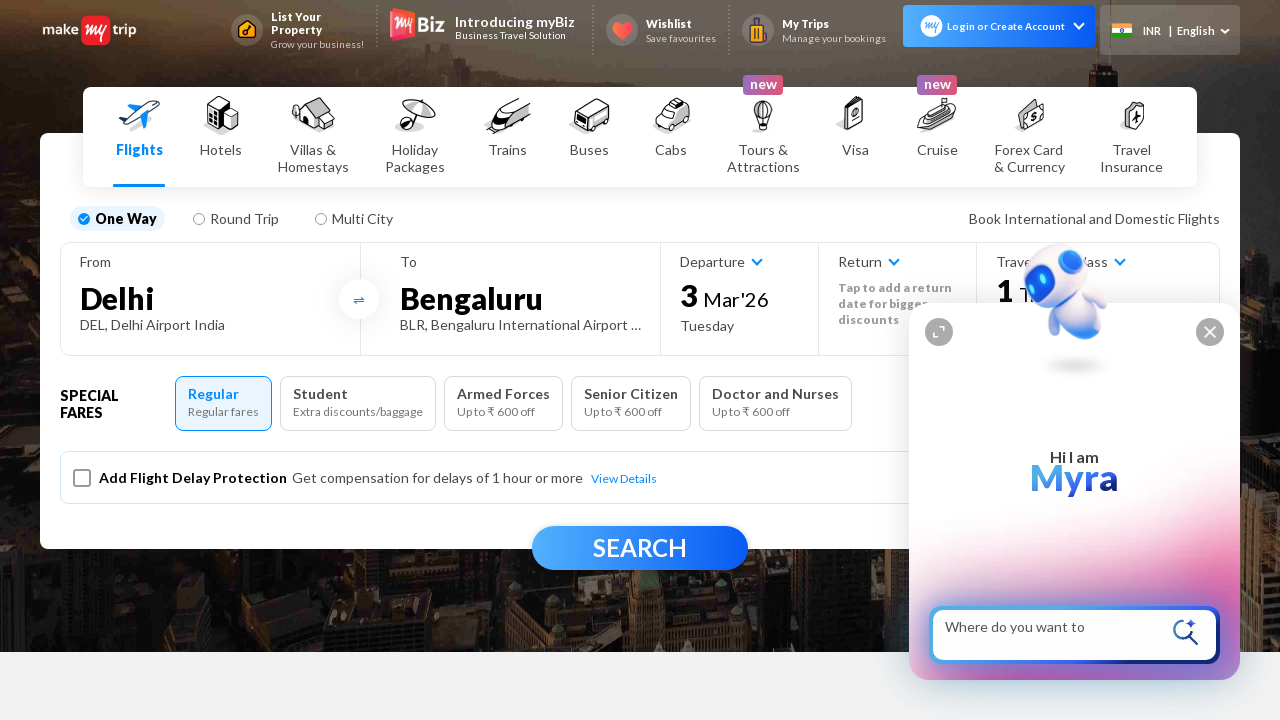

Clicked on From field at (210, 298) on #fromCity
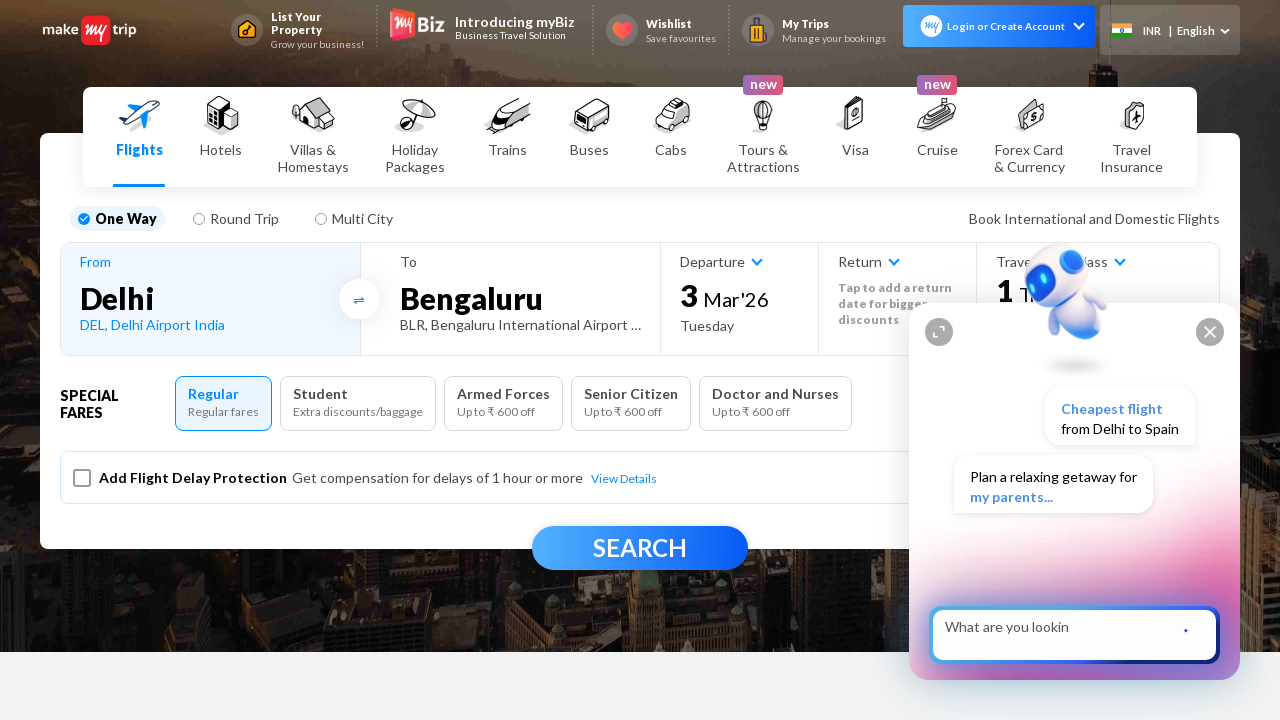

Waited 1 second for From field to be ready
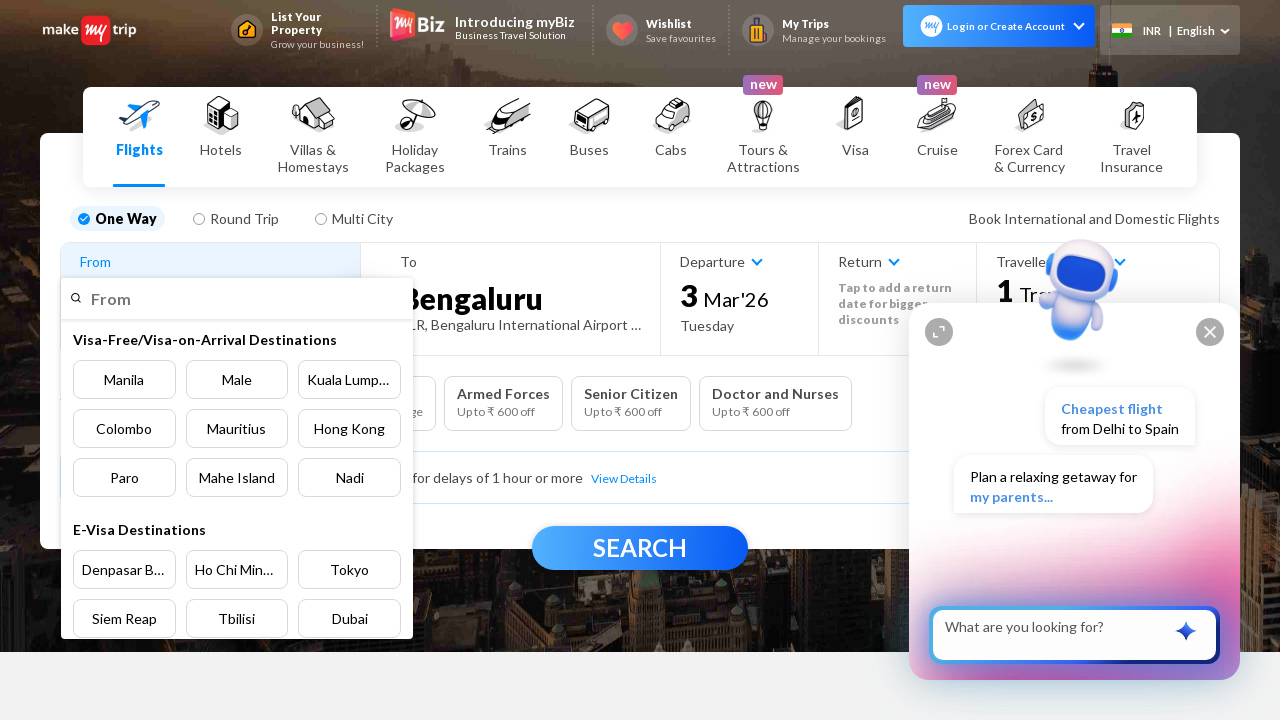

Filled From field with 'Pune' on input[placeholder='From']
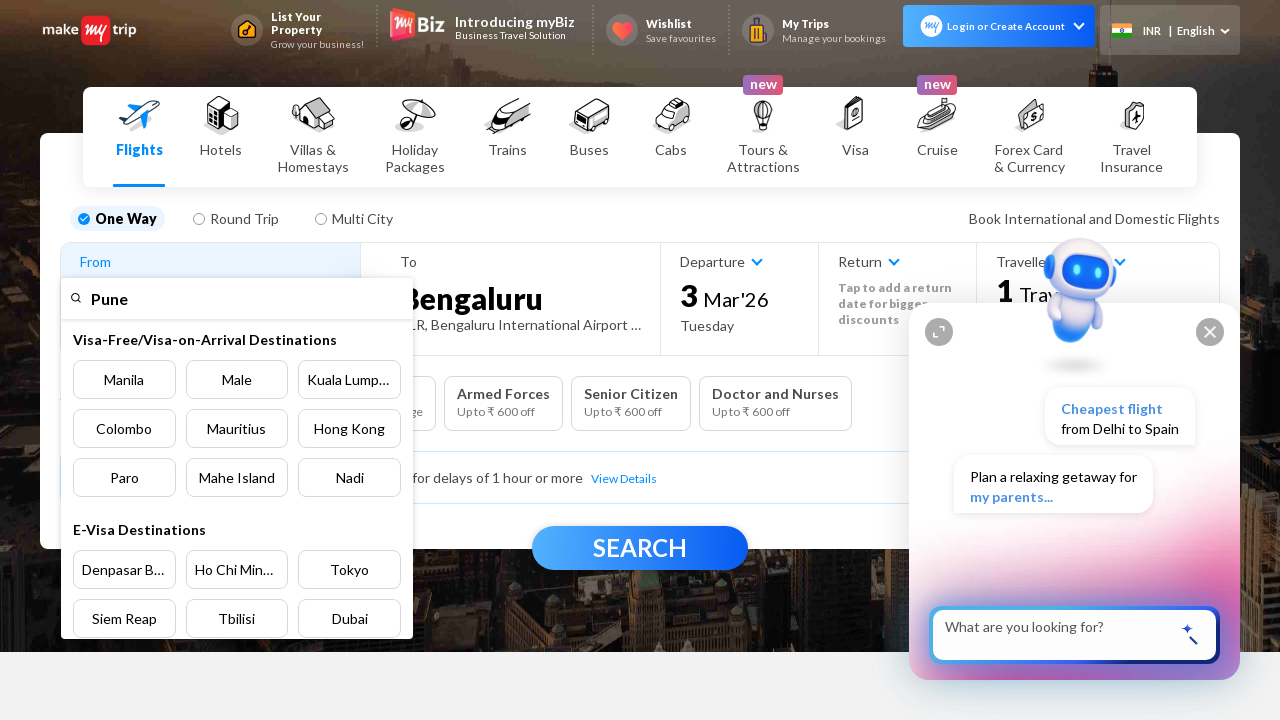

Autosuggestion dropdown appeared for From field
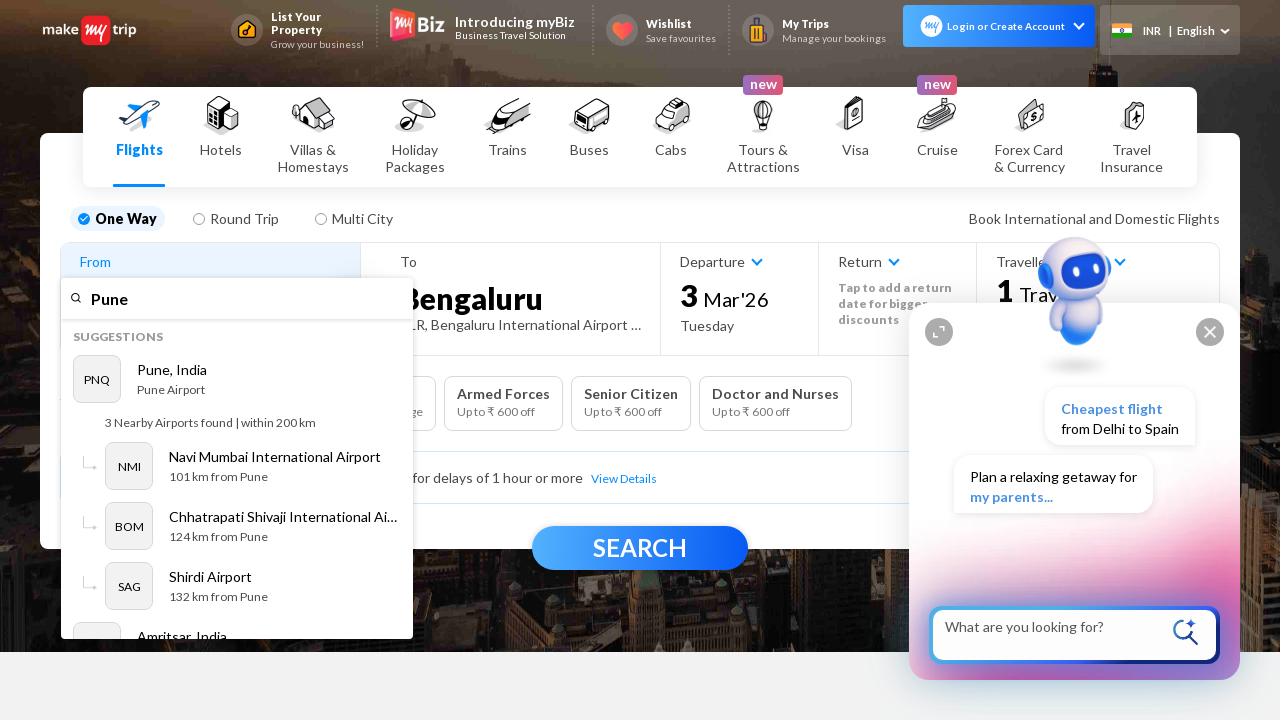

Pressed ArrowDown to navigate autosuggestion
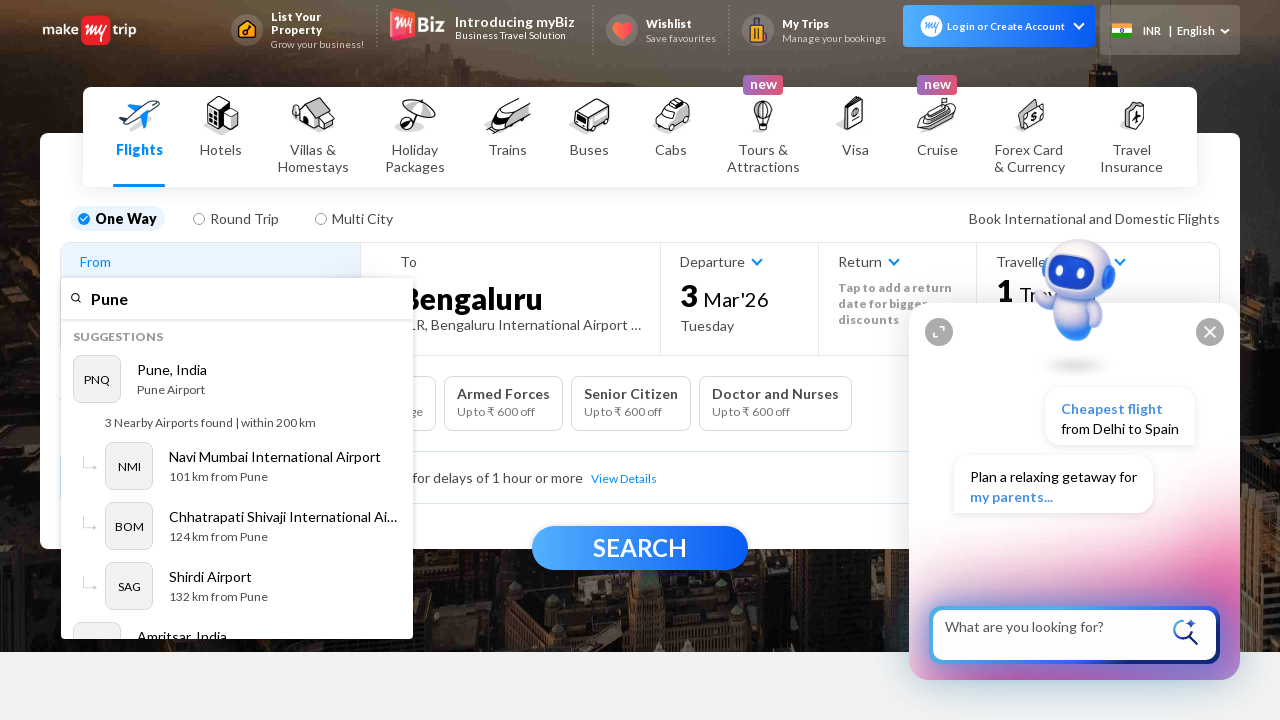

Pressed Enter to select From city suggestion
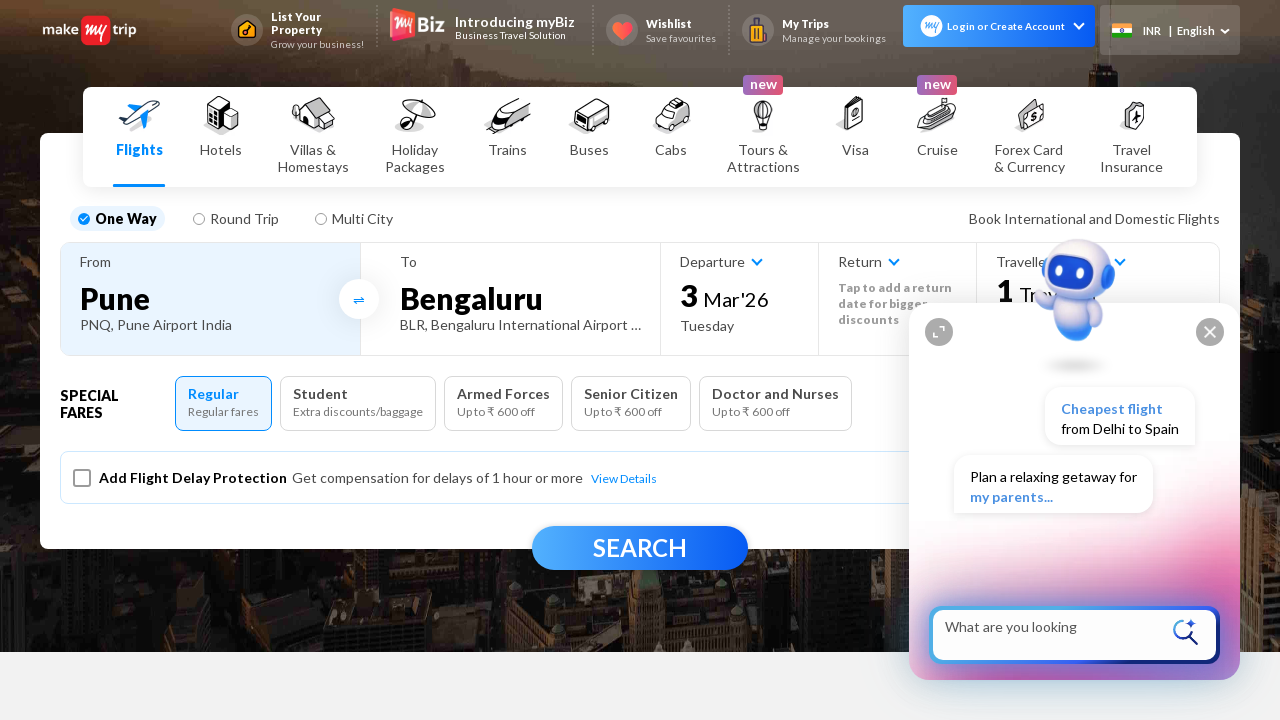

Clicked on To field at (520, 298) on #toCity
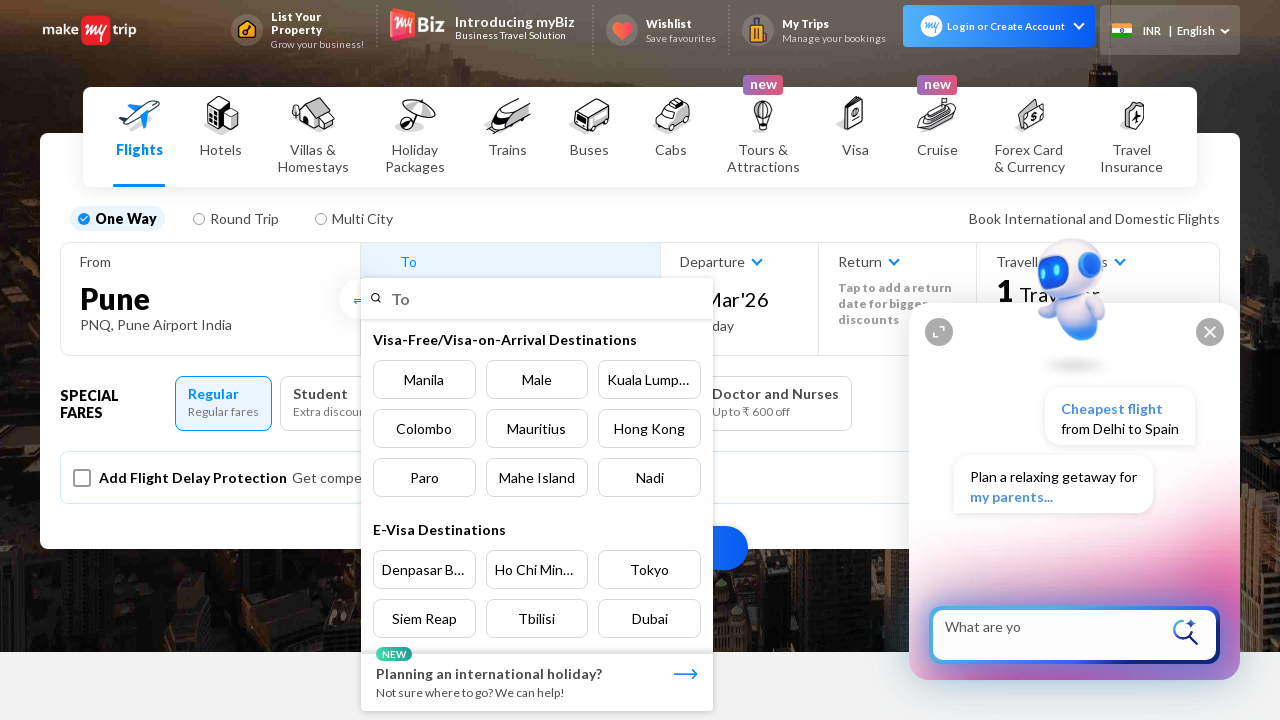

Filled To field with 'Lu@know' containing special character on input[placeholder='To']
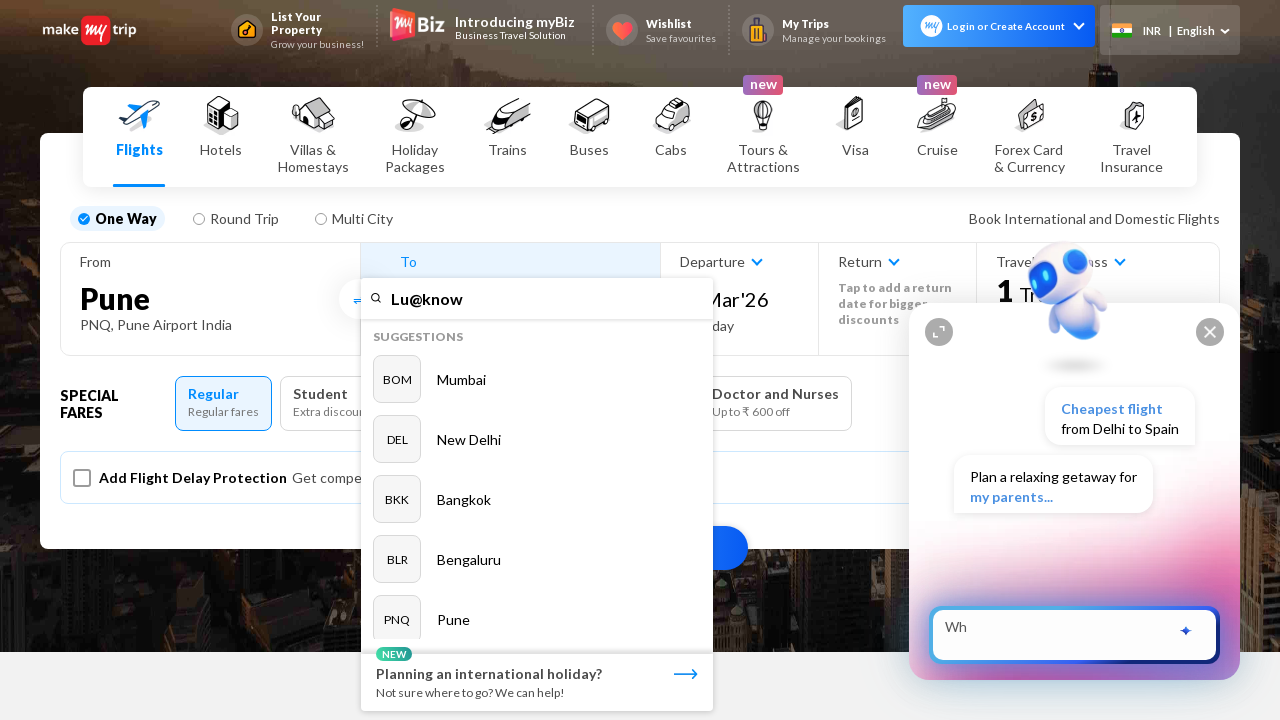

Autosuggestion dropdown appeared for To field
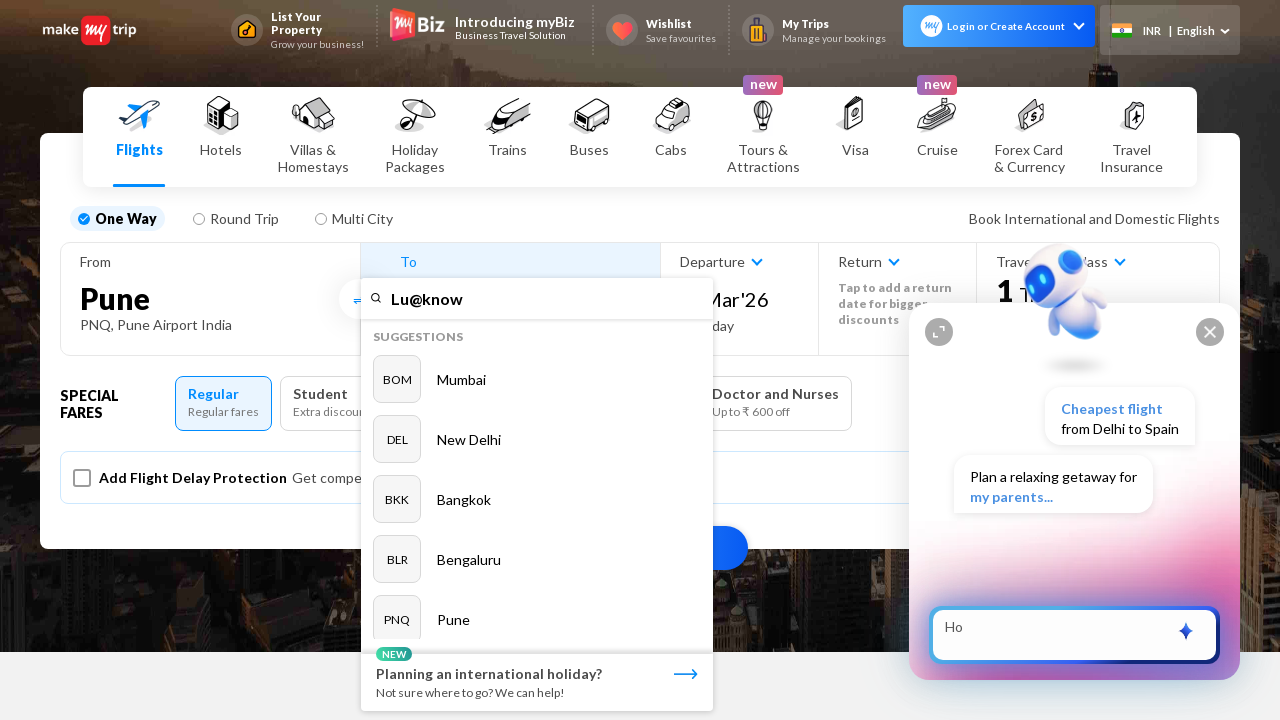

Clicked first suggestion in To field dropdown at (537, 379) on ul[role='listbox'] li:first-child
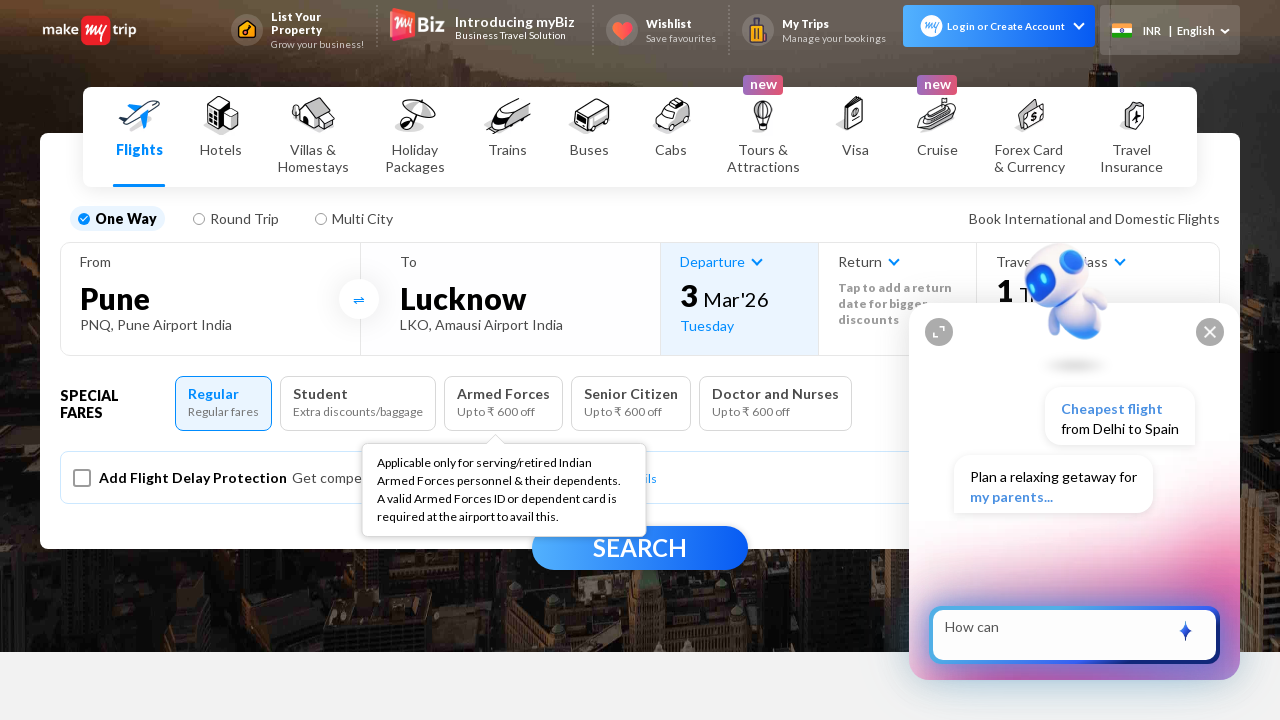

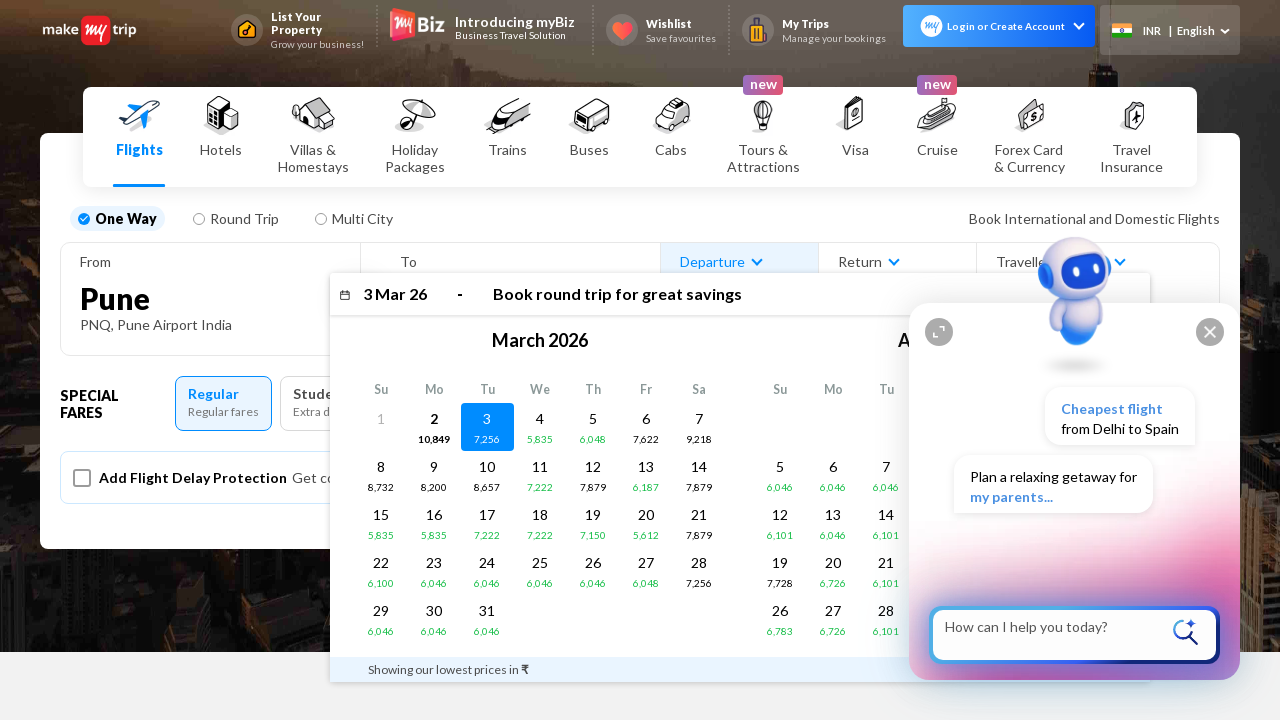